Tests the forgot password form by entering an email address and submitting the form to trigger password recovery.

Starting URL: https://the-internet.herokuapp.com/forgot_password

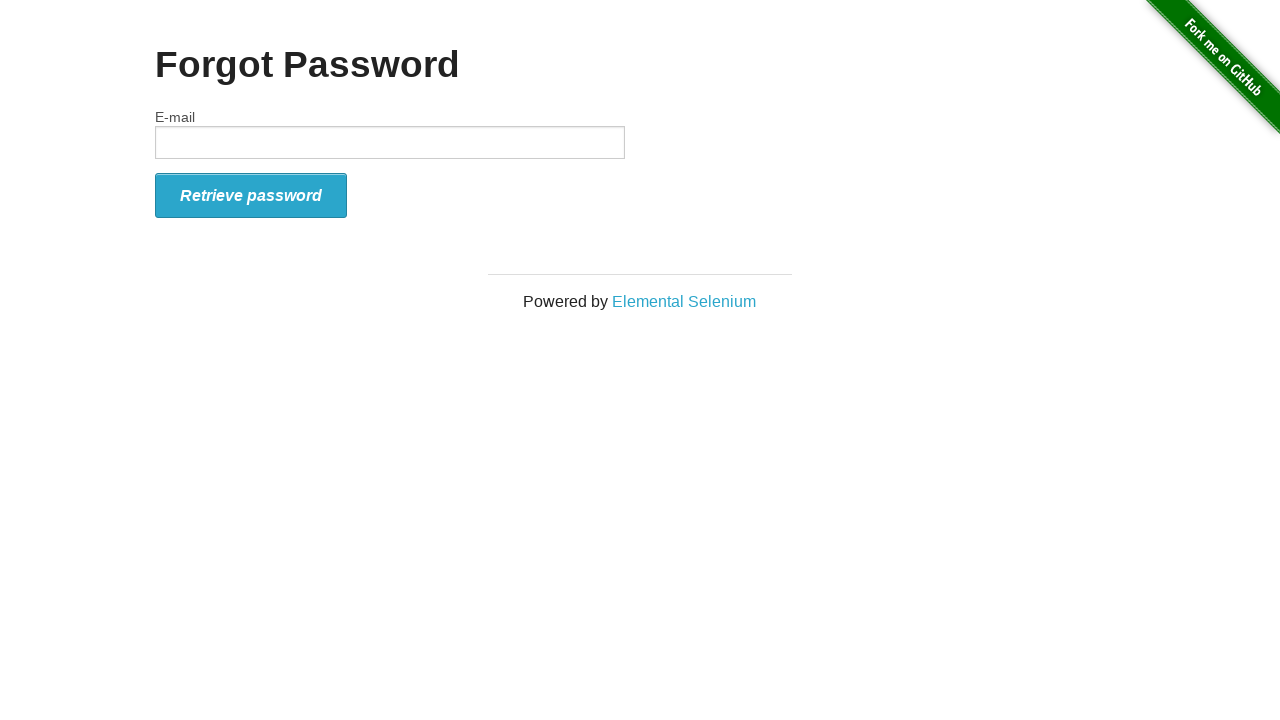

Filled email field with 'maria.johnson@example.com' on #email
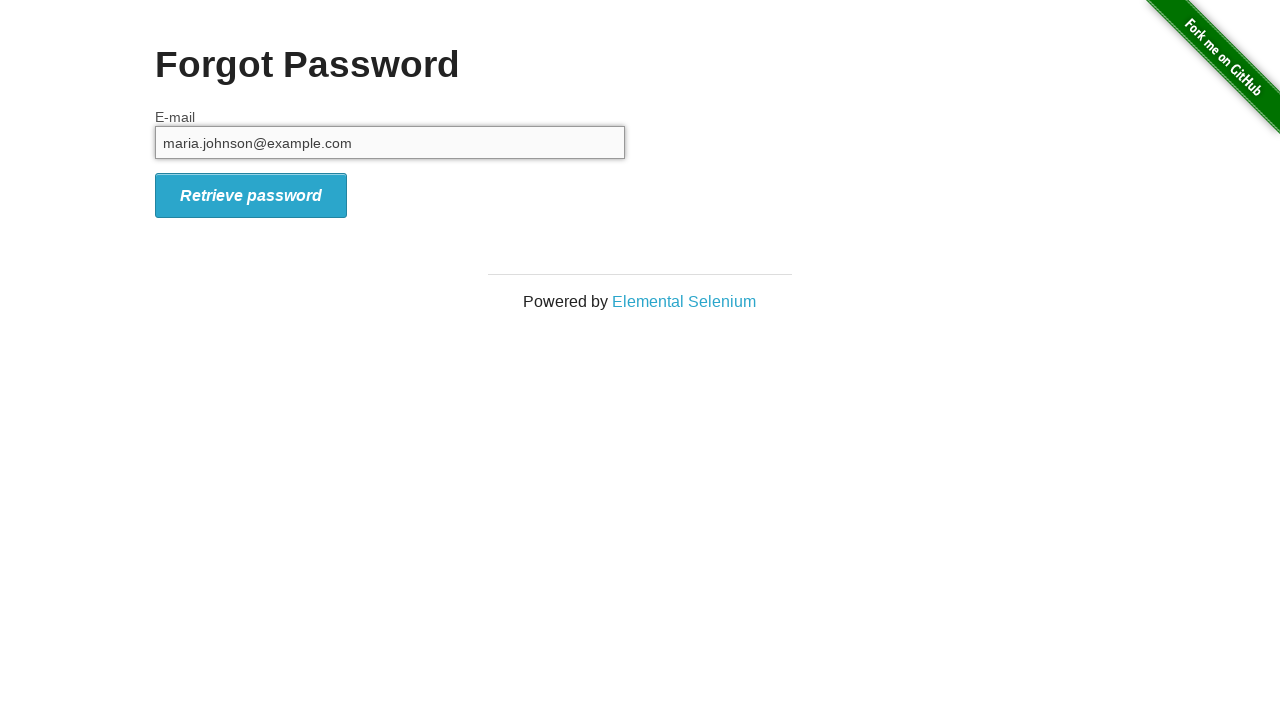

Clicked submit button to trigger password recovery at (251, 195) on button#form_submit
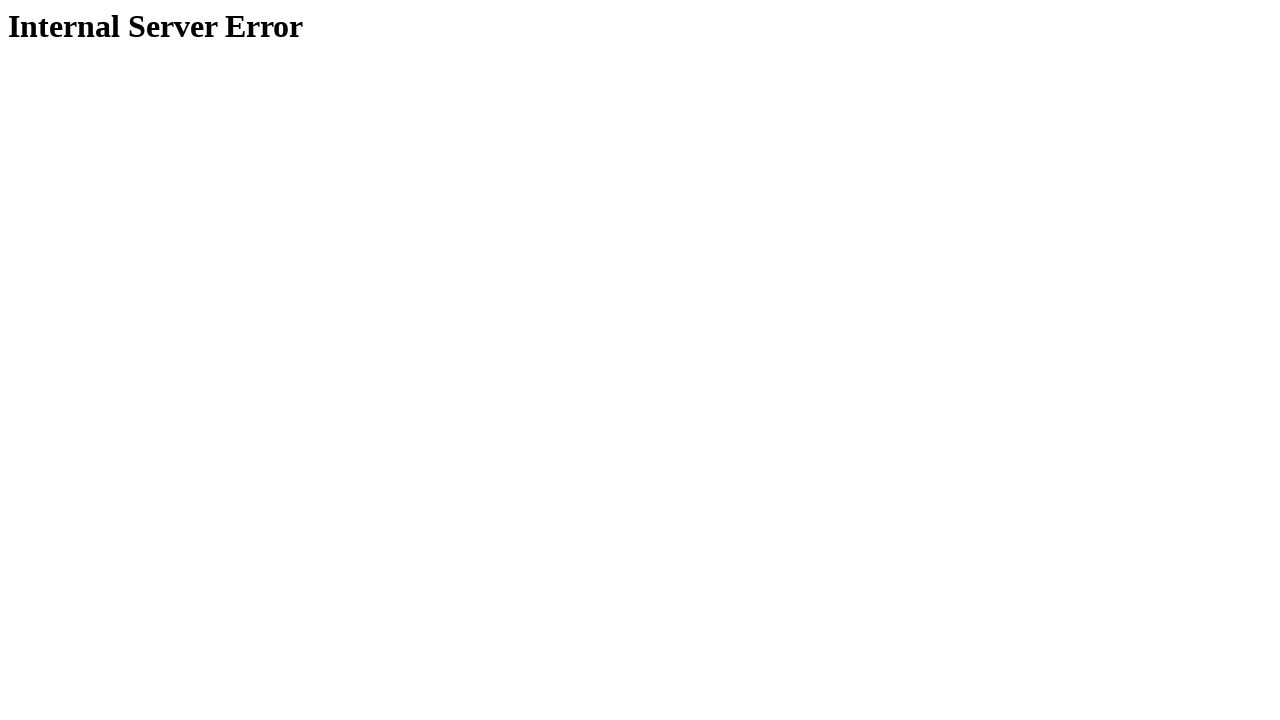

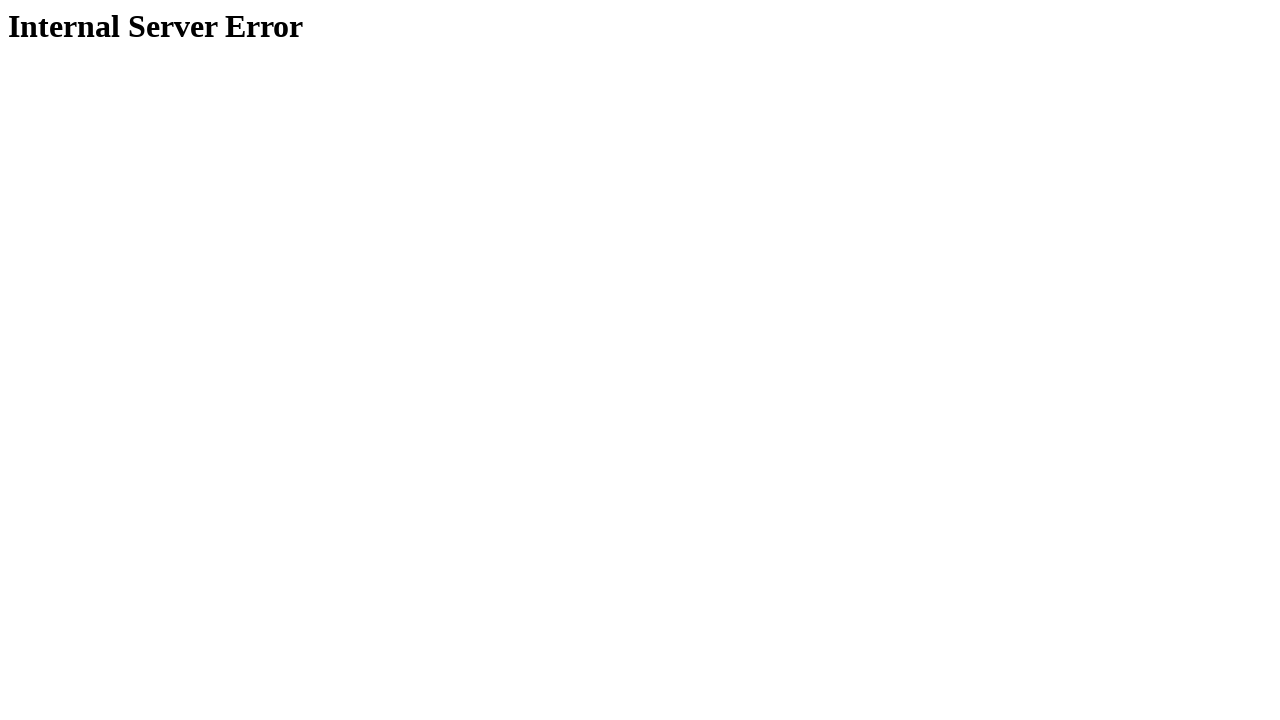